Tests that a todo item is removed when edited to an empty string

Starting URL: https://demo.playwright.dev/todomvc

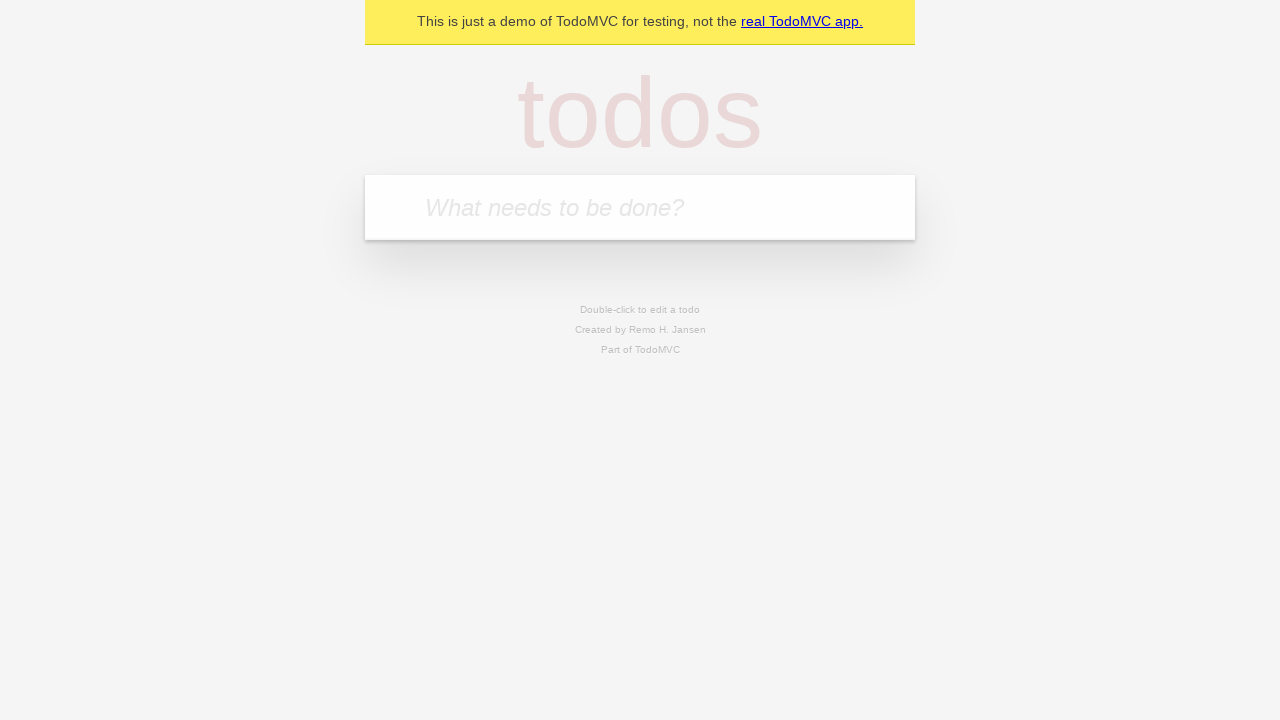

Filled todo input with 'buy some cheese' on internal:attr=[placeholder="What needs to be done?"i]
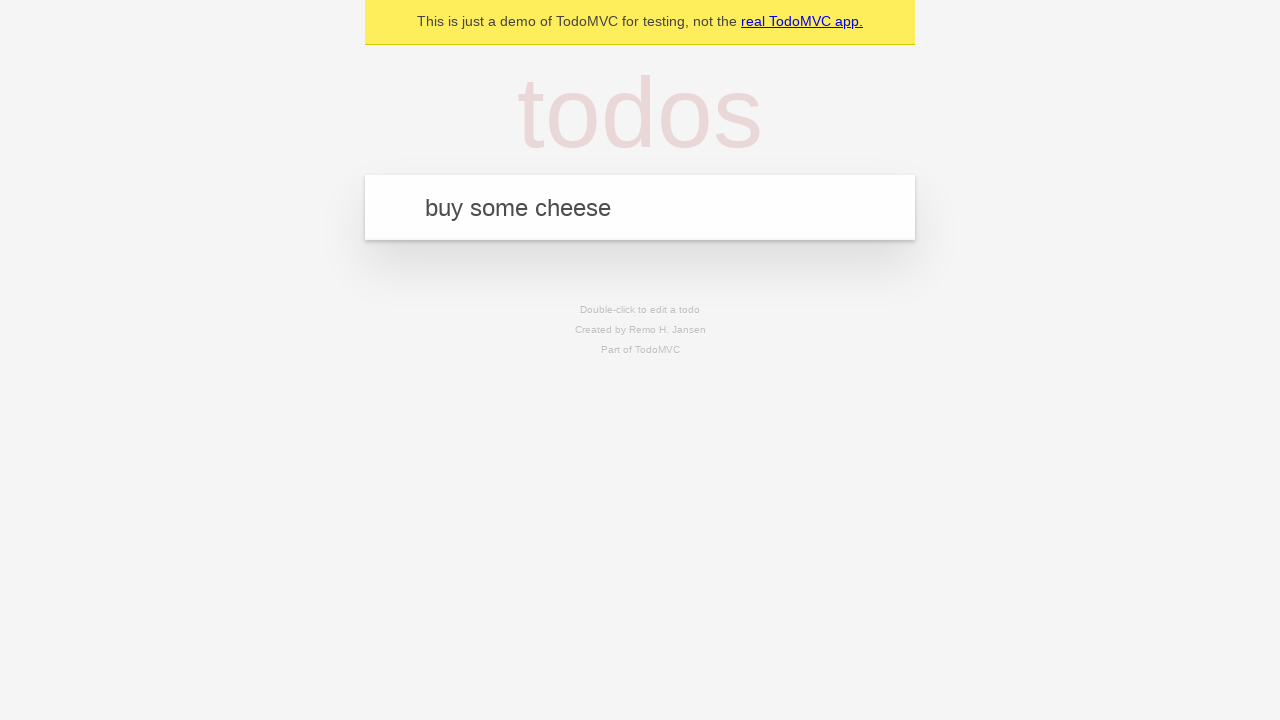

Pressed Enter to create first todo item on internal:attr=[placeholder="What needs to be done?"i]
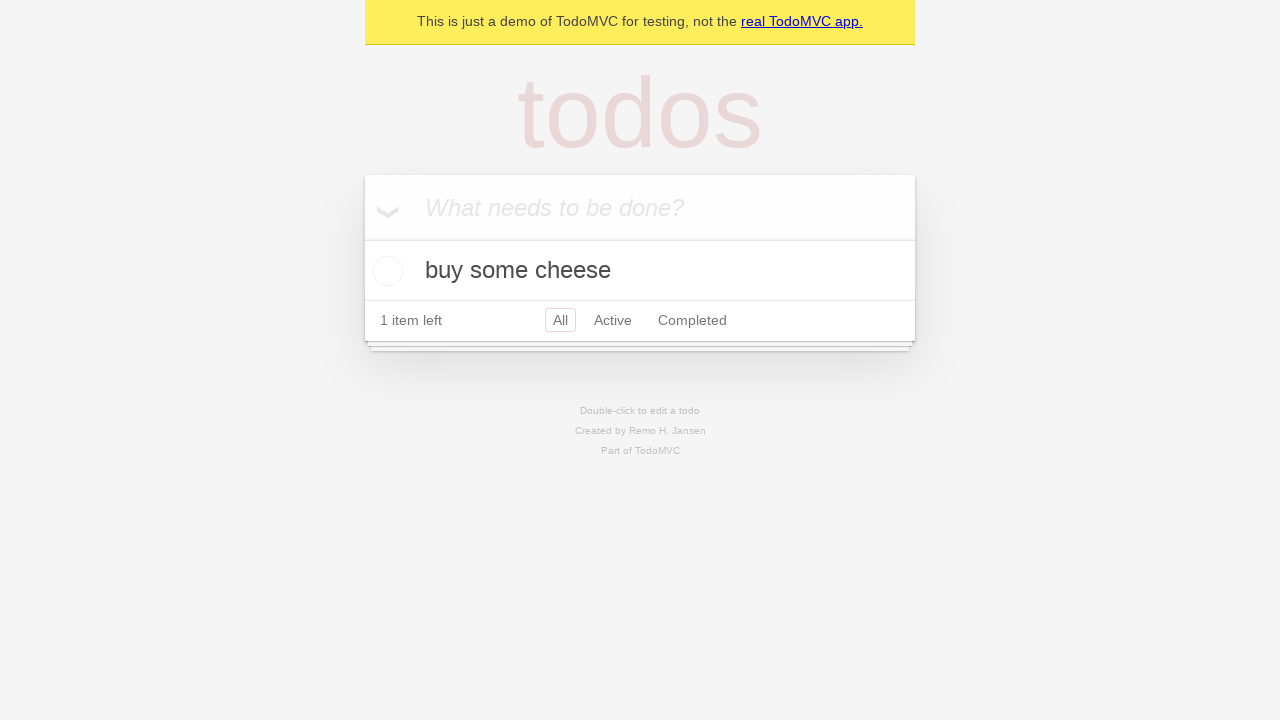

Filled todo input with 'feed the cat' on internal:attr=[placeholder="What needs to be done?"i]
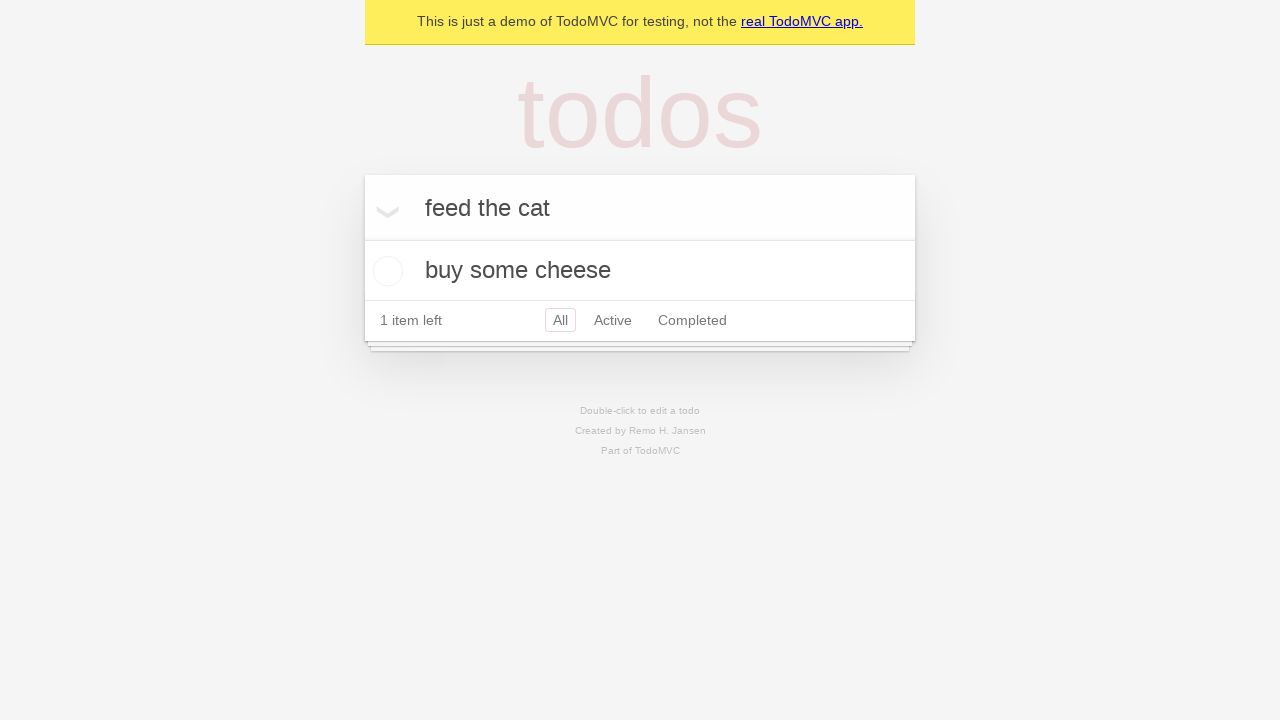

Pressed Enter to create second todo item on internal:attr=[placeholder="What needs to be done?"i]
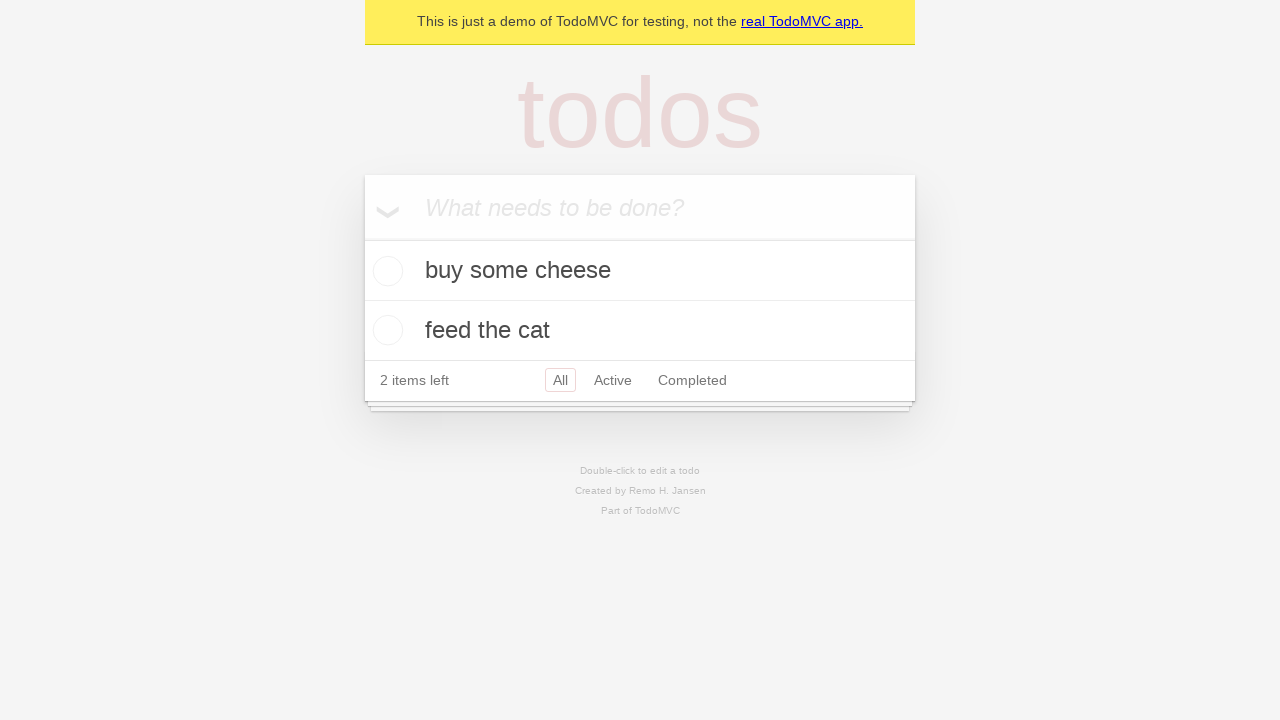

Filled todo input with 'book a doctors appointment' on internal:attr=[placeholder="What needs to be done?"i]
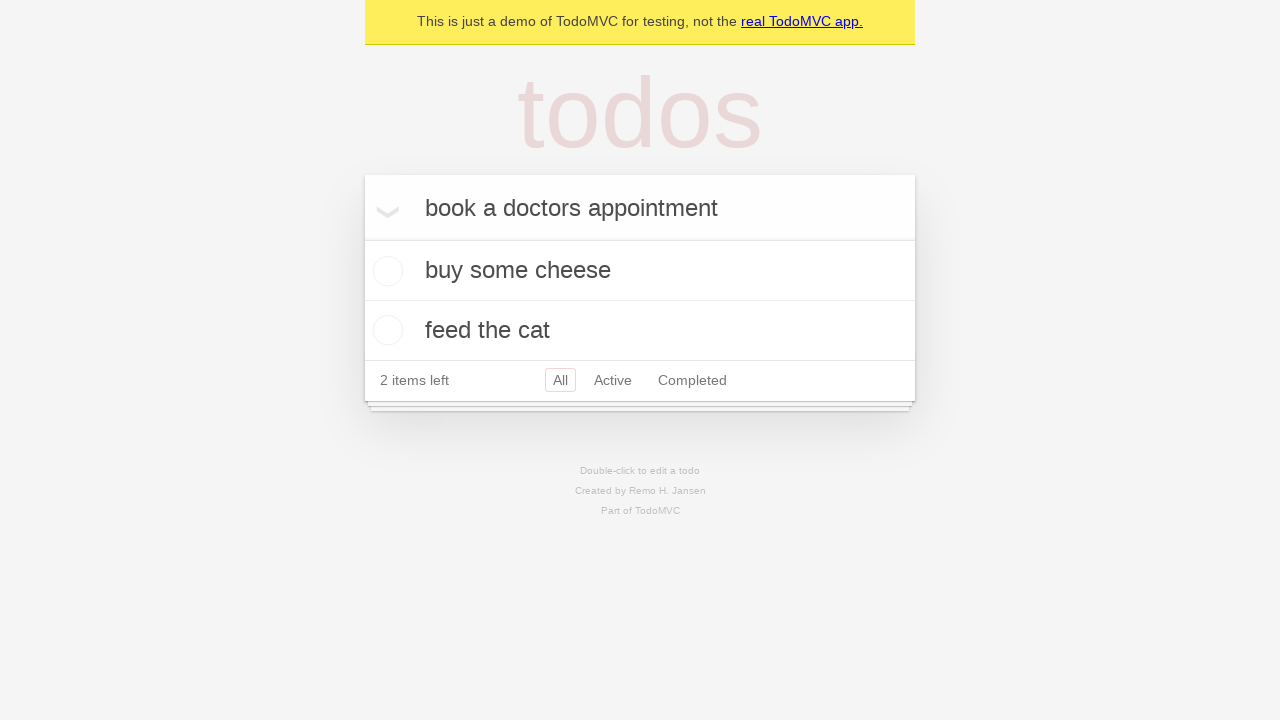

Pressed Enter to create third todo item on internal:attr=[placeholder="What needs to be done?"i]
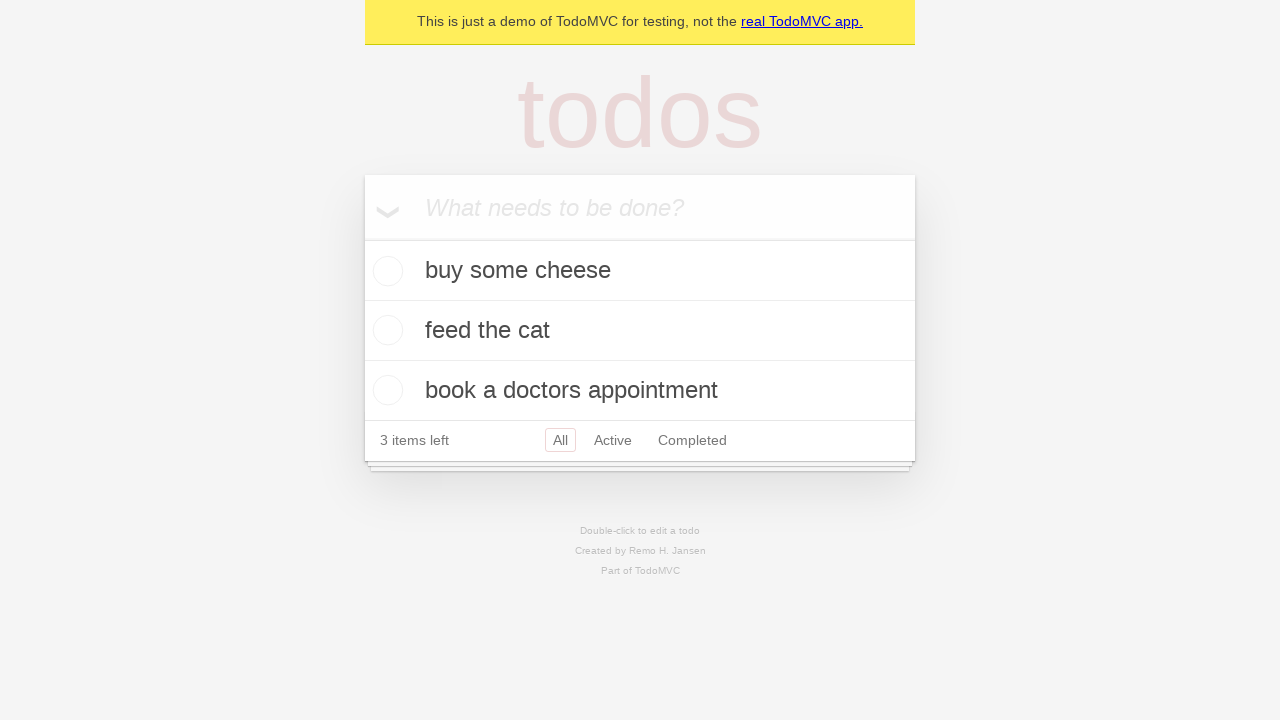

Double-clicked second todo item to enter edit mode at (640, 331) on internal:testid=[data-testid="todo-item"s] >> nth=1
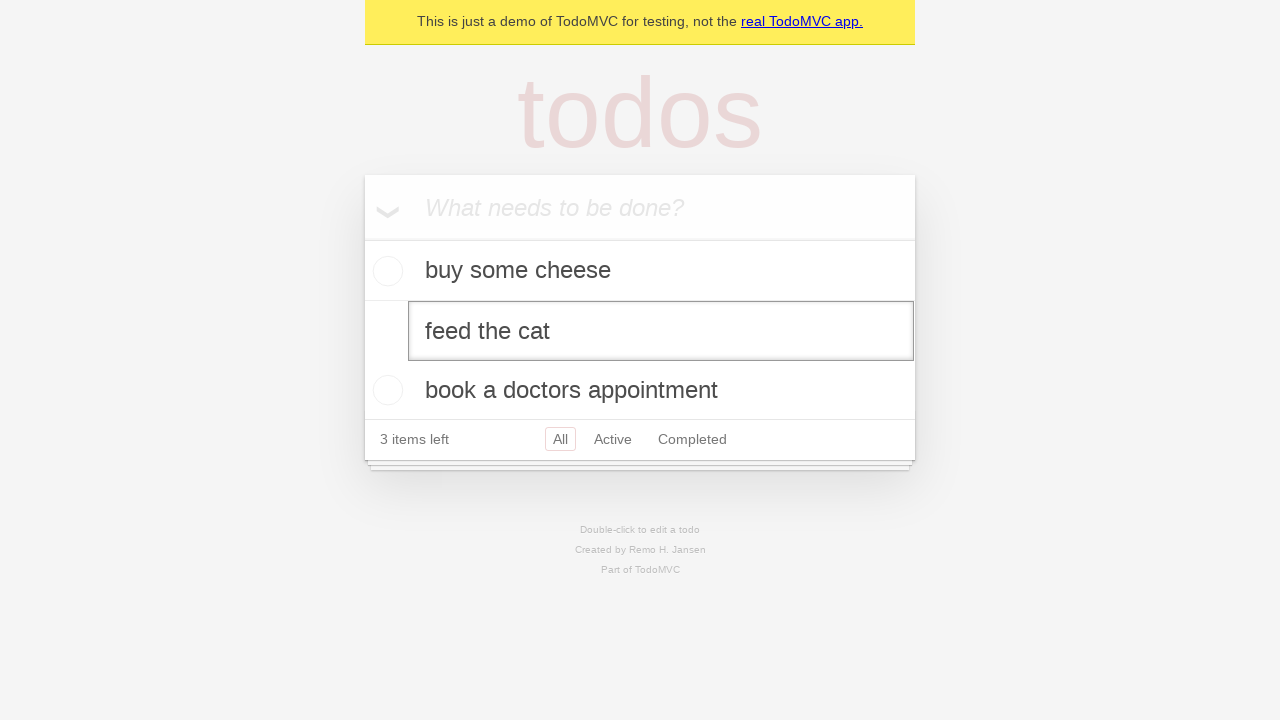

Cleared the todo item text by filling with empty string on internal:testid=[data-testid="todo-item"s] >> nth=1 >> internal:role=textbox[nam
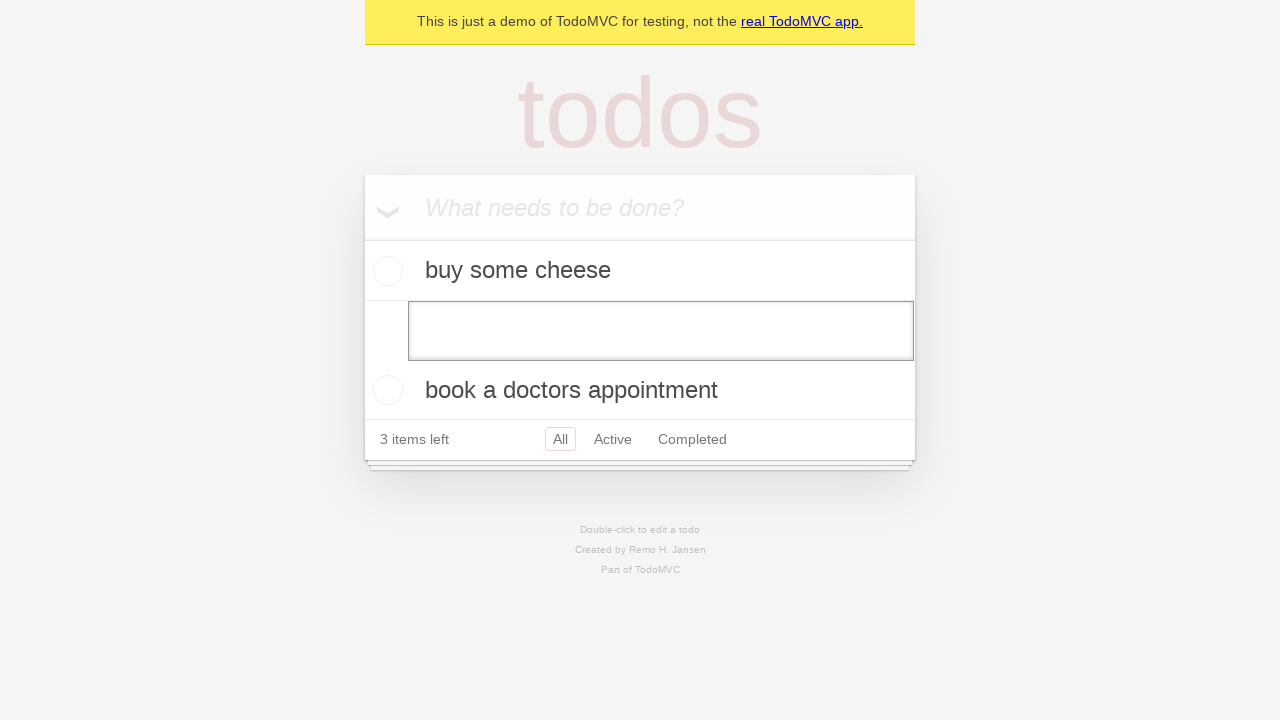

Pressed Enter to confirm empty edit, removing the todo item on internal:testid=[data-testid="todo-item"s] >> nth=1 >> internal:role=textbox[nam
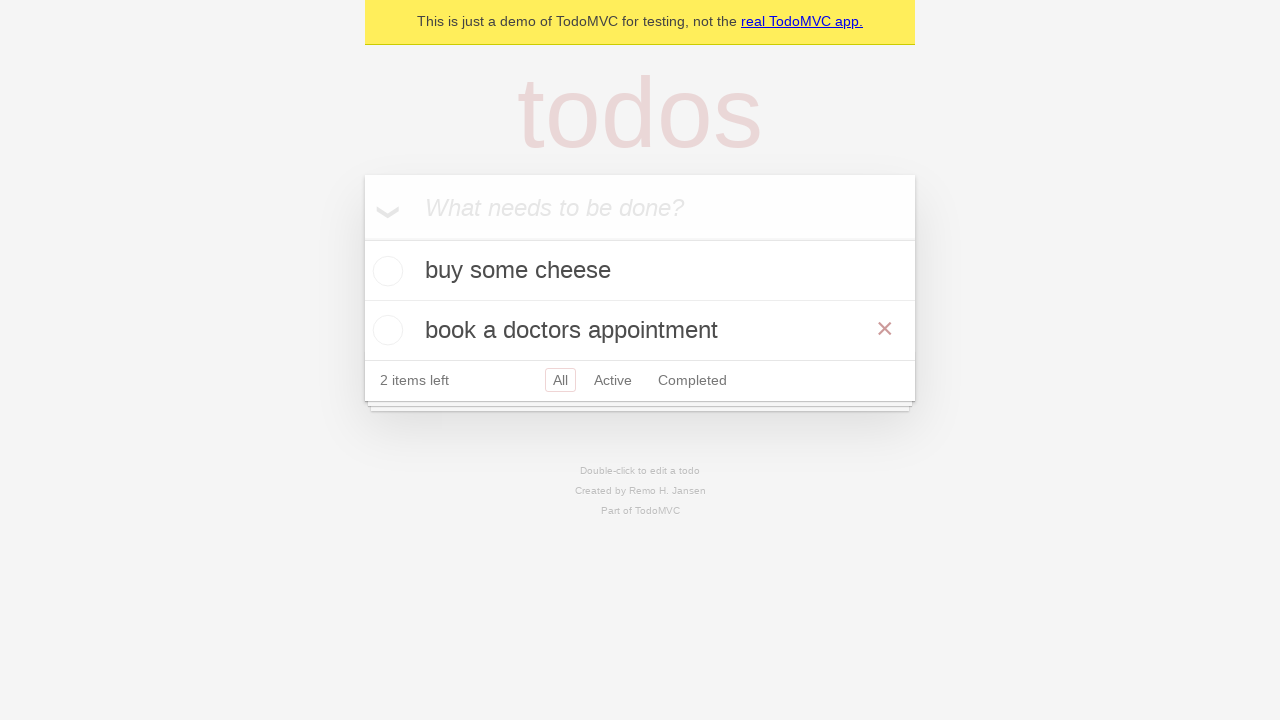

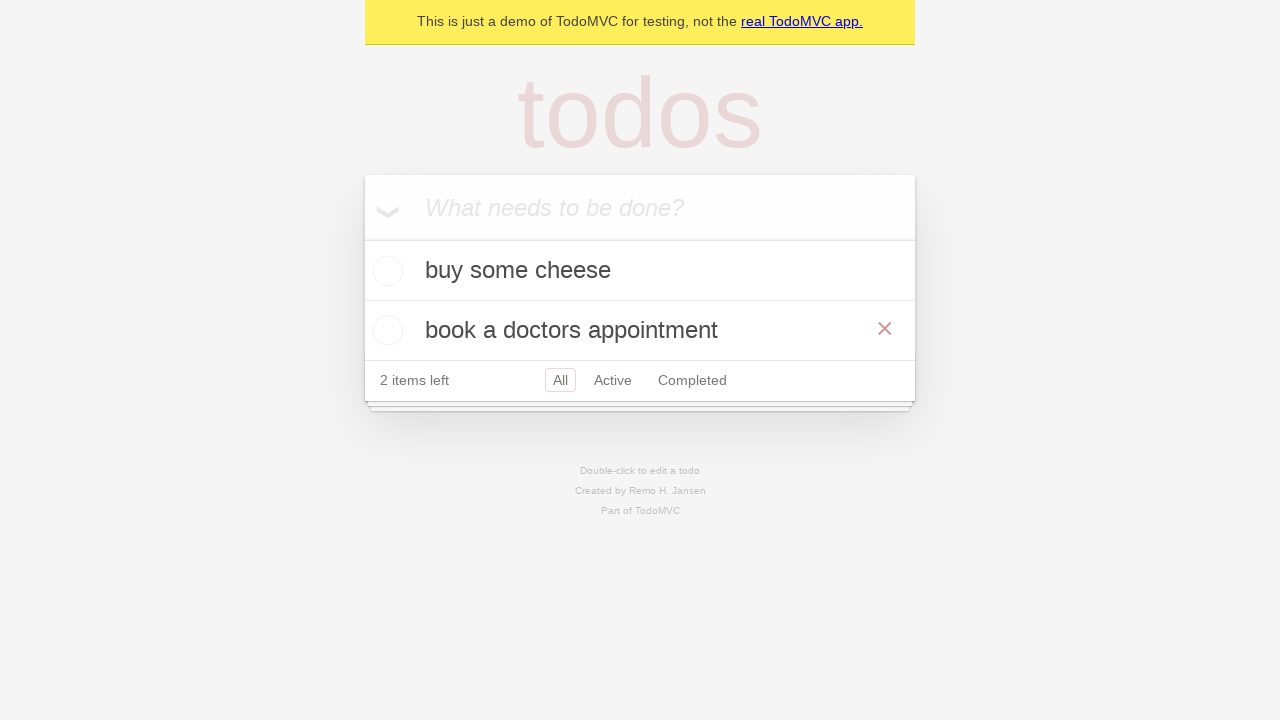